Tests mortgage calculator by entering different combinations of home values, down payments, and start months, then retrieves the calculated monthly payment for each combination

Starting URL: https://www.mortgagecalculator.org

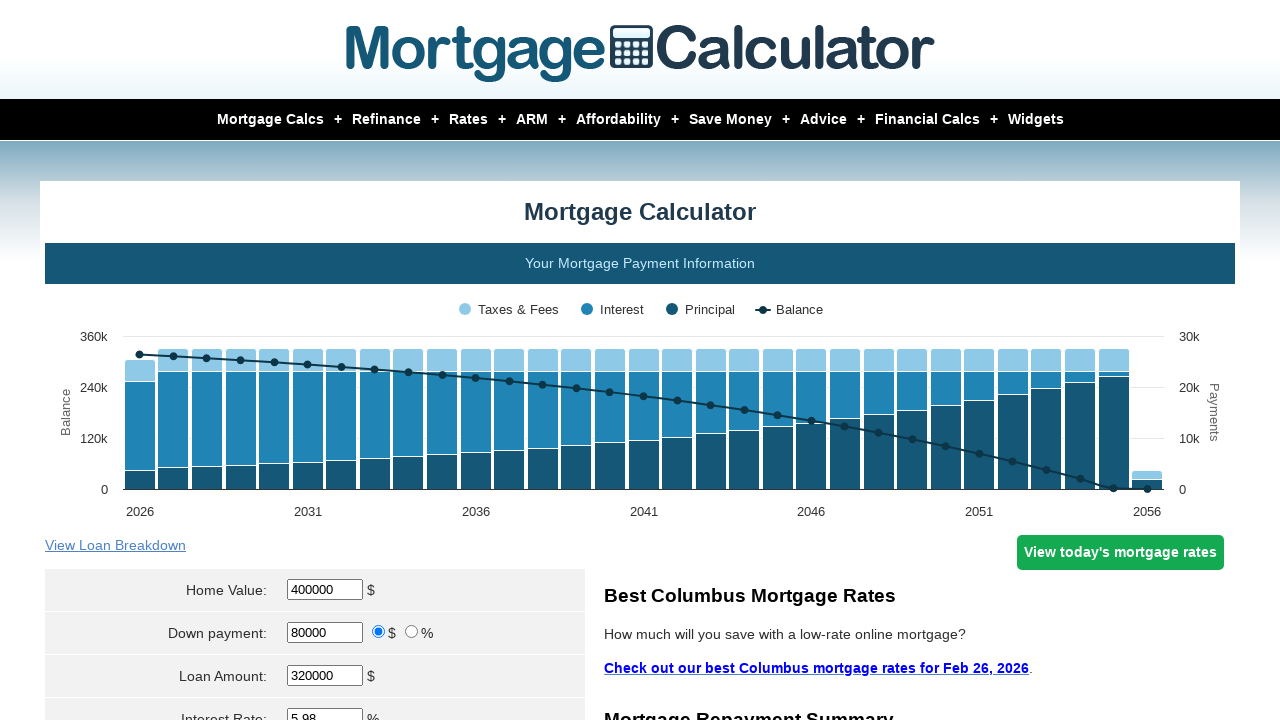

Cleared home value field for iteration 1 on #homeval
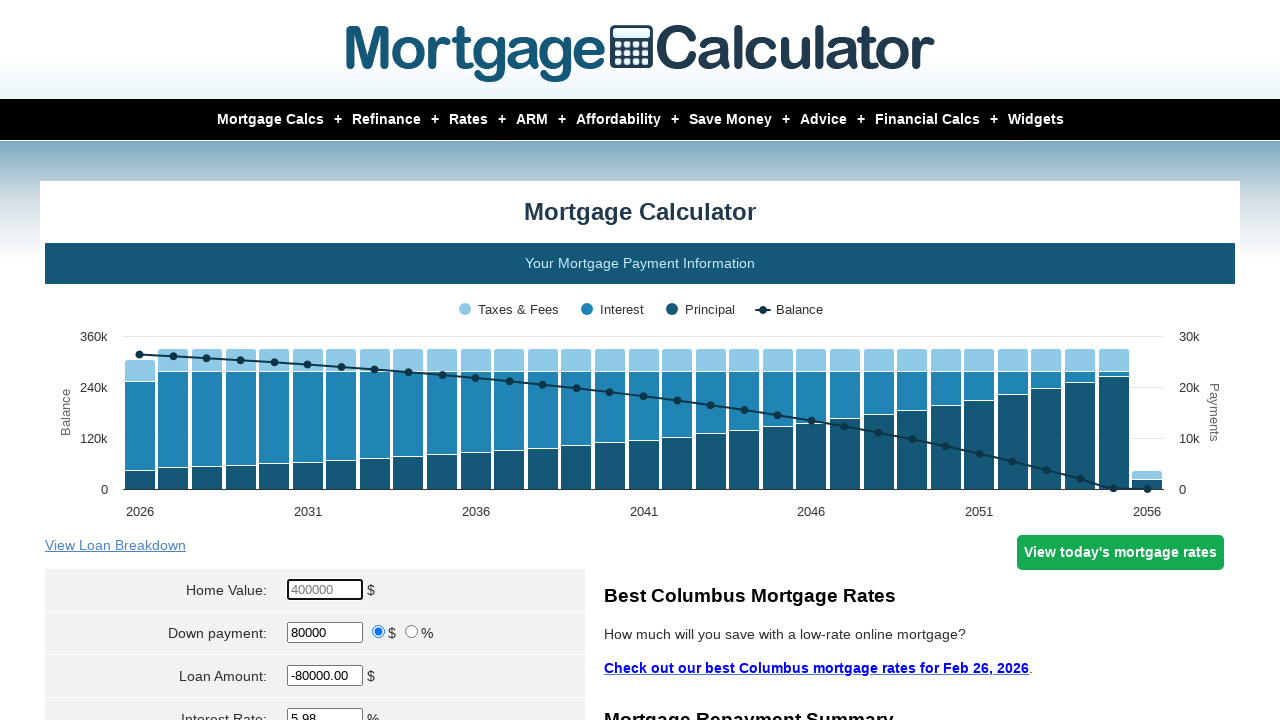

Filled home value field with $450000 on #homeval
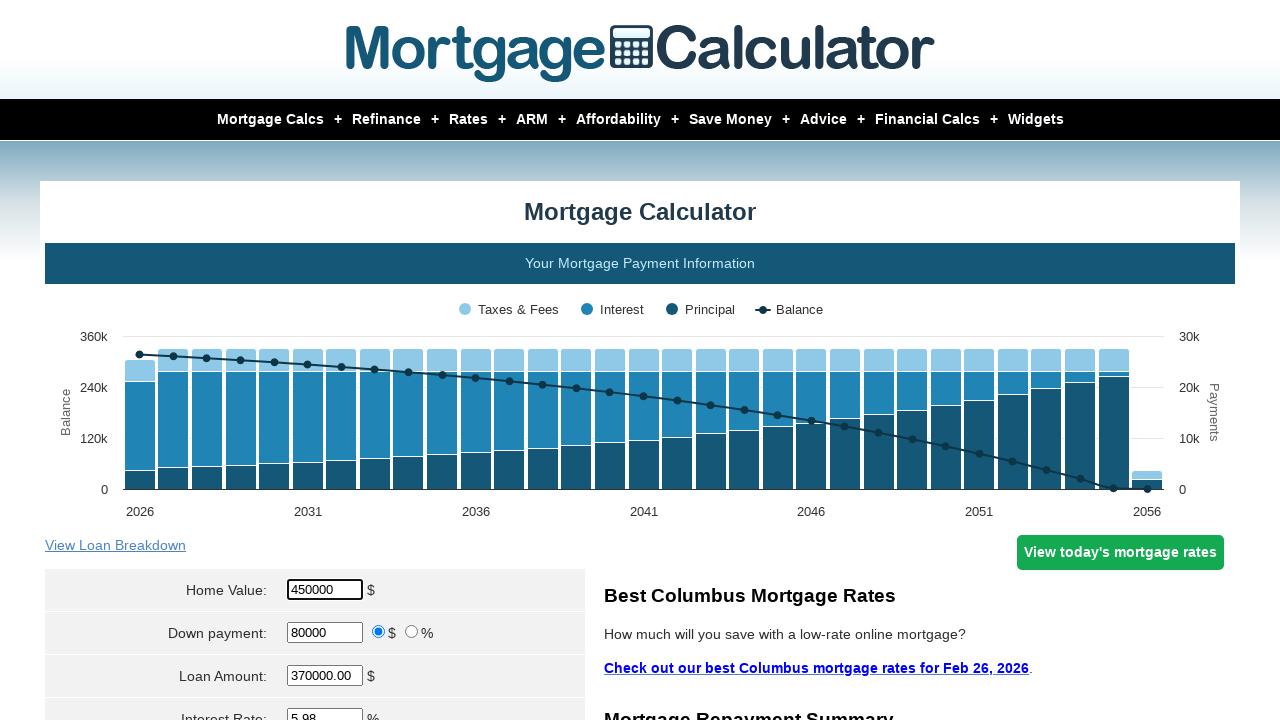

Cleared down payment field for iteration 1 on #downpayment
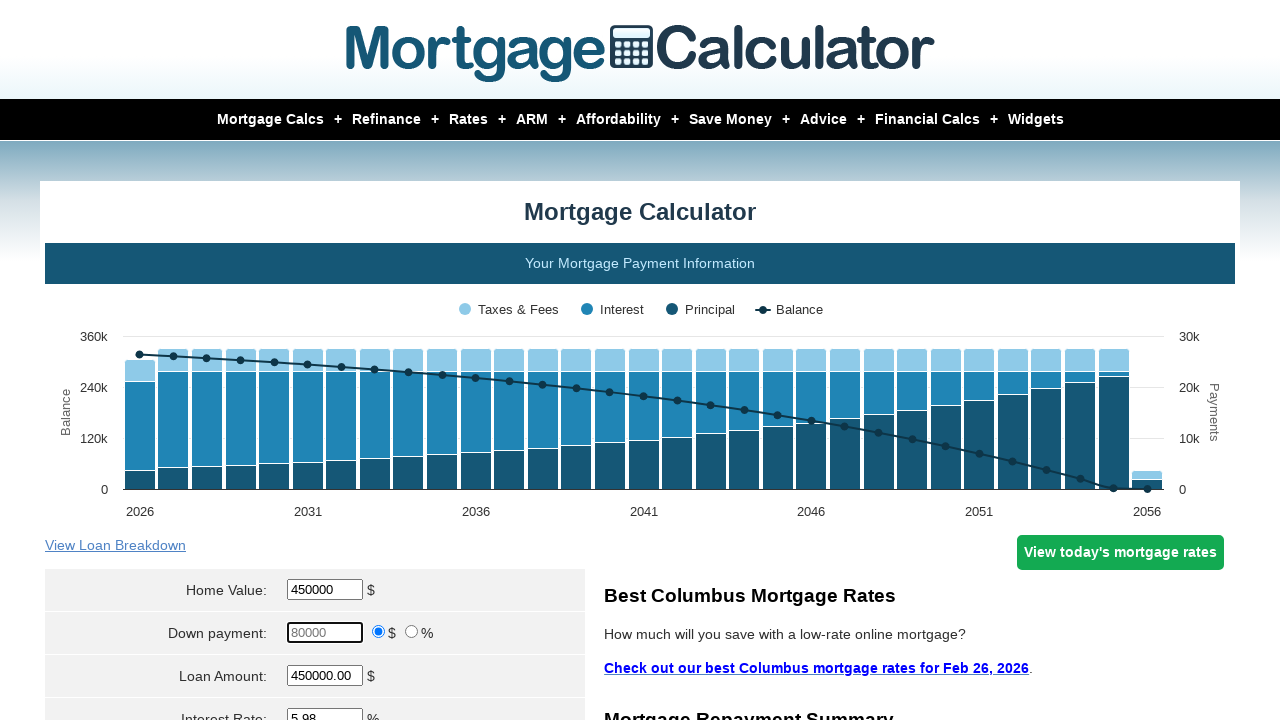

Filled down payment field with $100000 on #downpayment
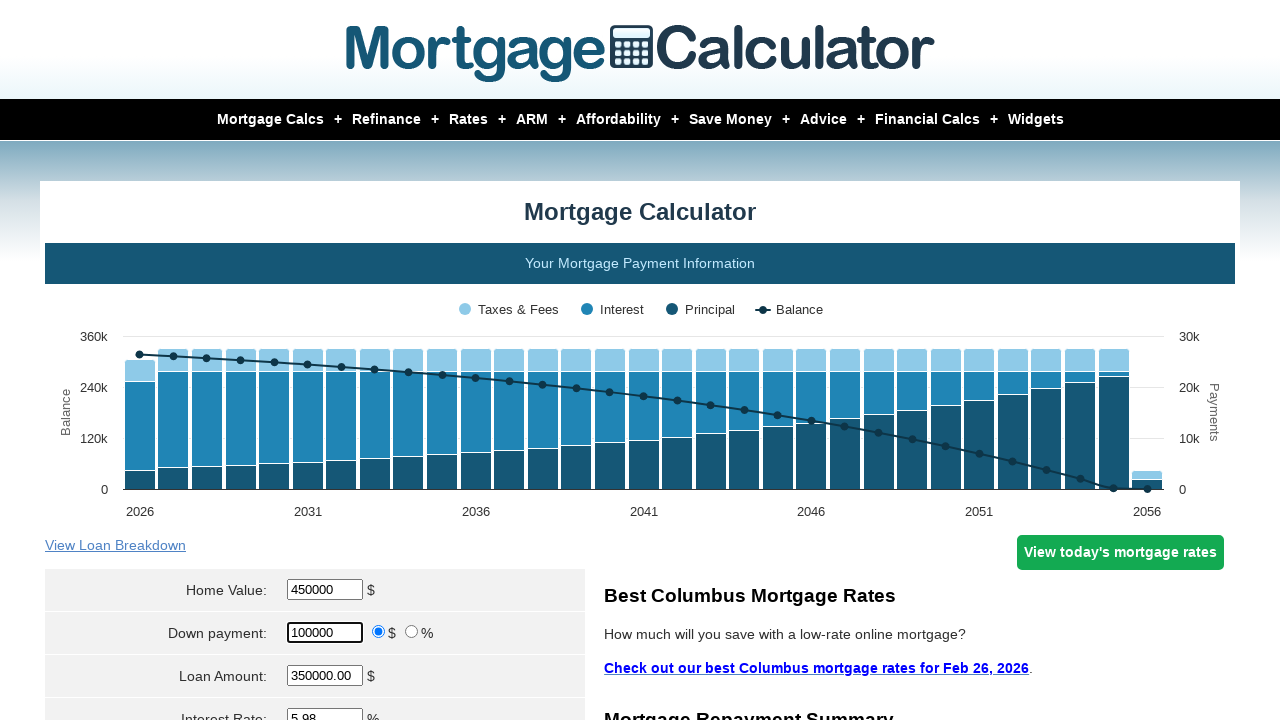

Selected start month 'Oct' from dropdown on select[name='param[start_month]']
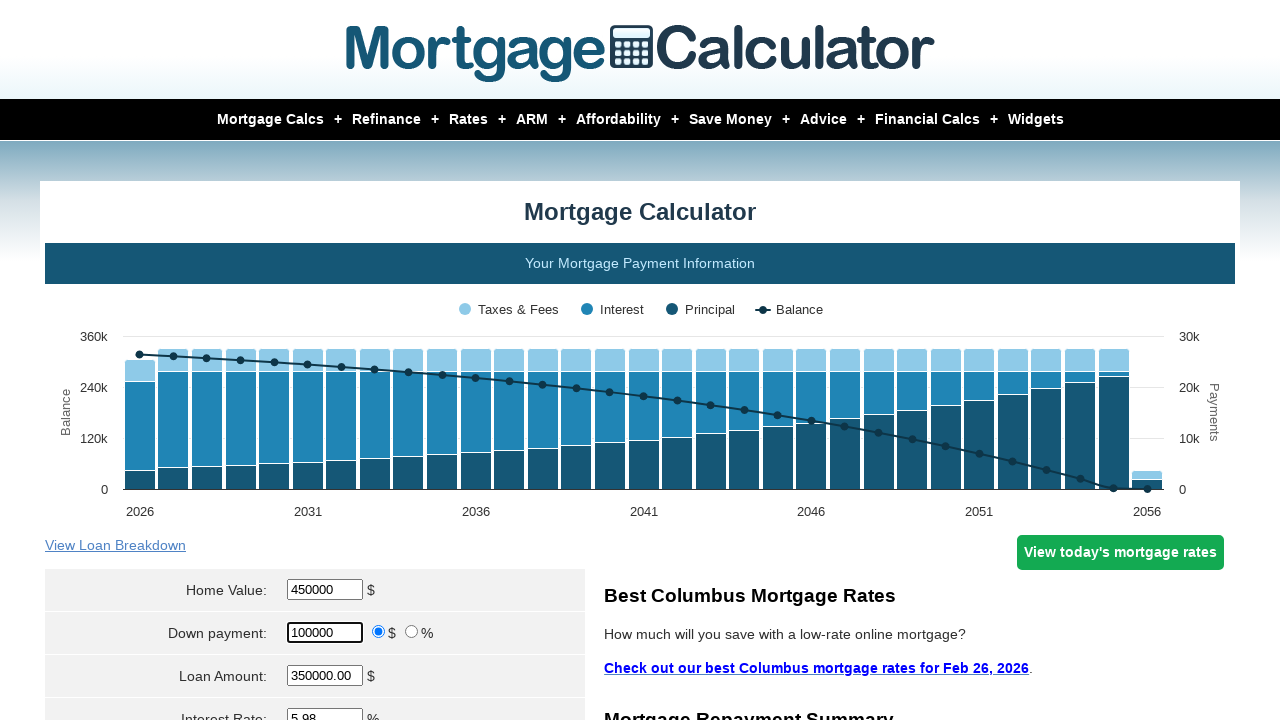

Clicked Calculate button at (315, 360) on input[value='Calculate']
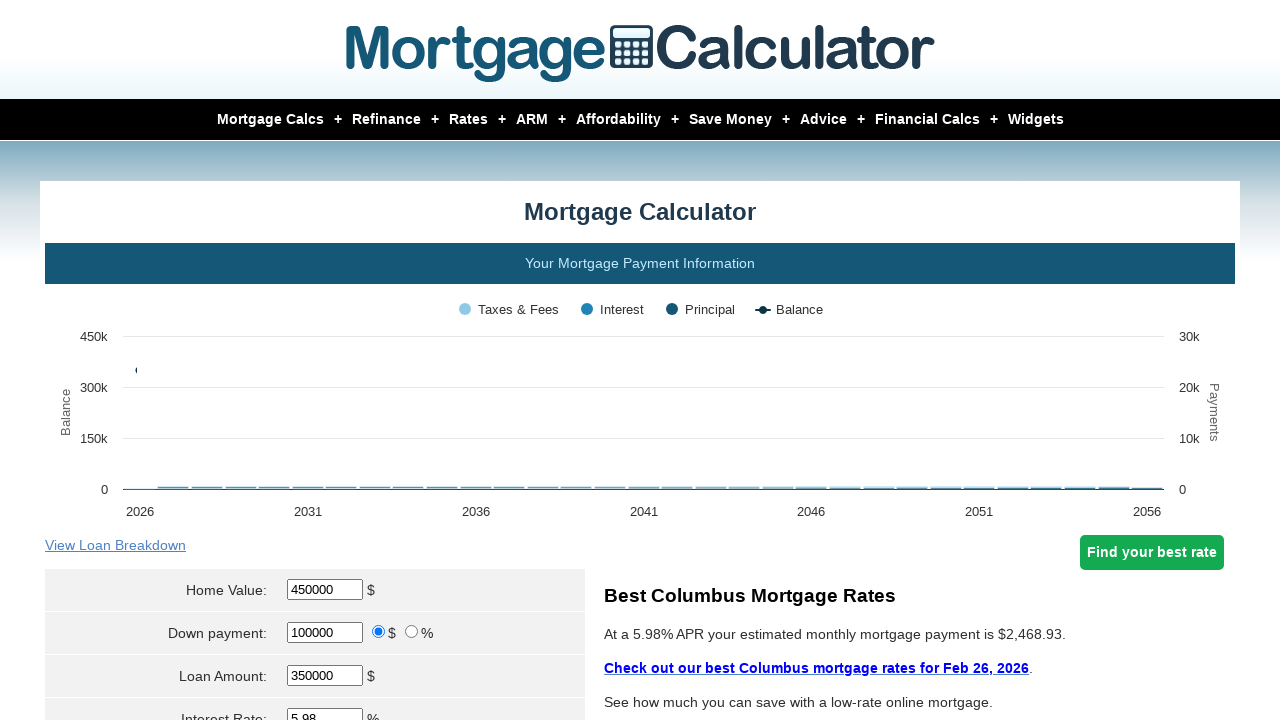

Waited for mortgage calculation results to load
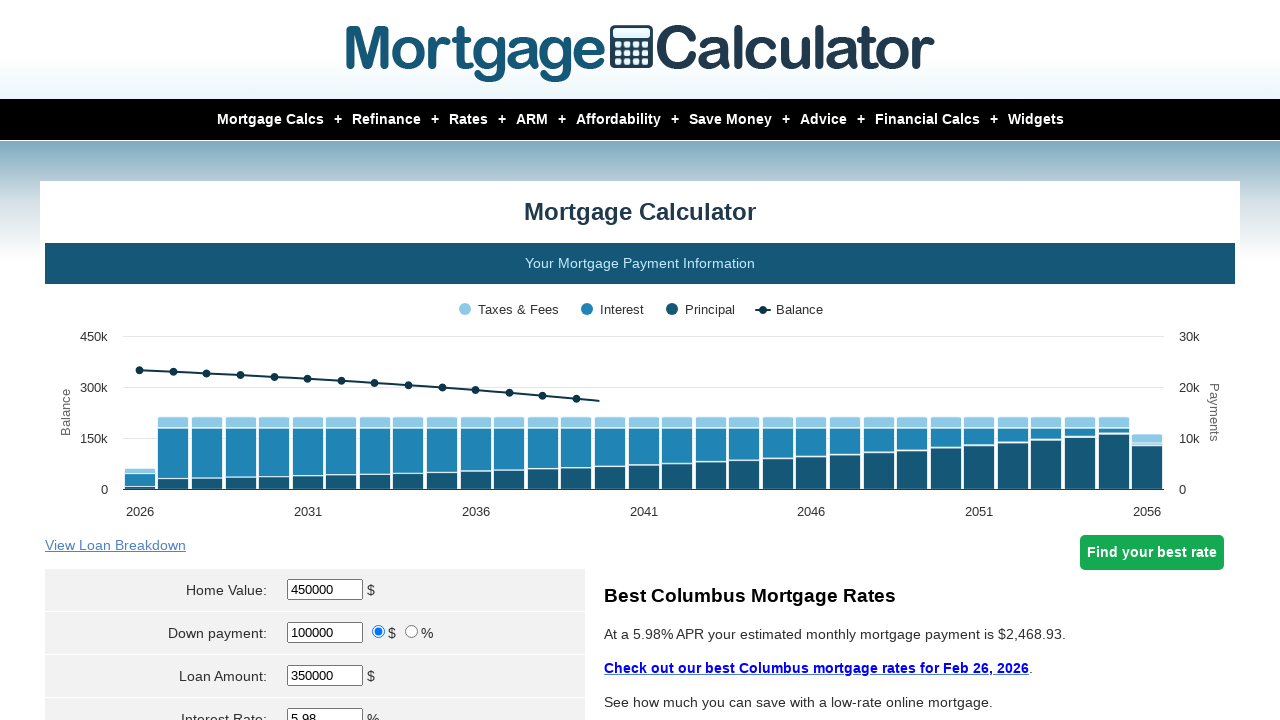

Retrieved monthly payment: 
            $2,468.93
                        Total Monthly Payment
                    
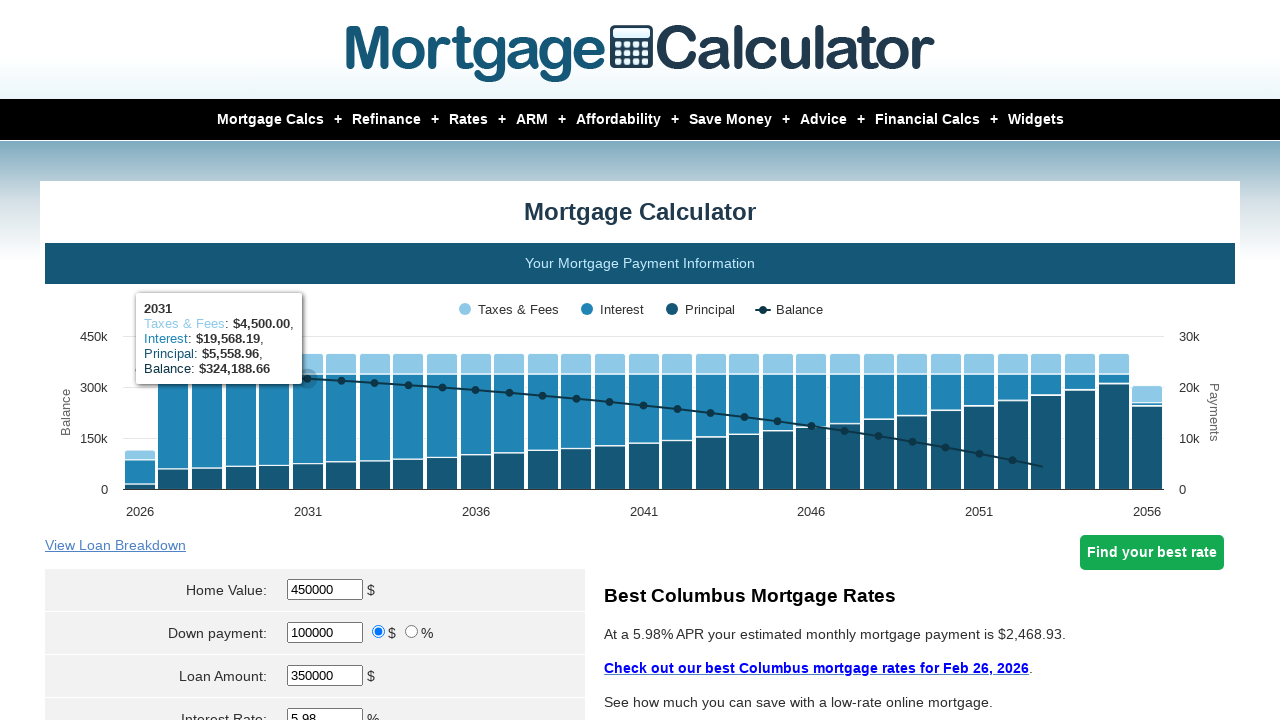

Navigated to mortgage calculator for iteration 2
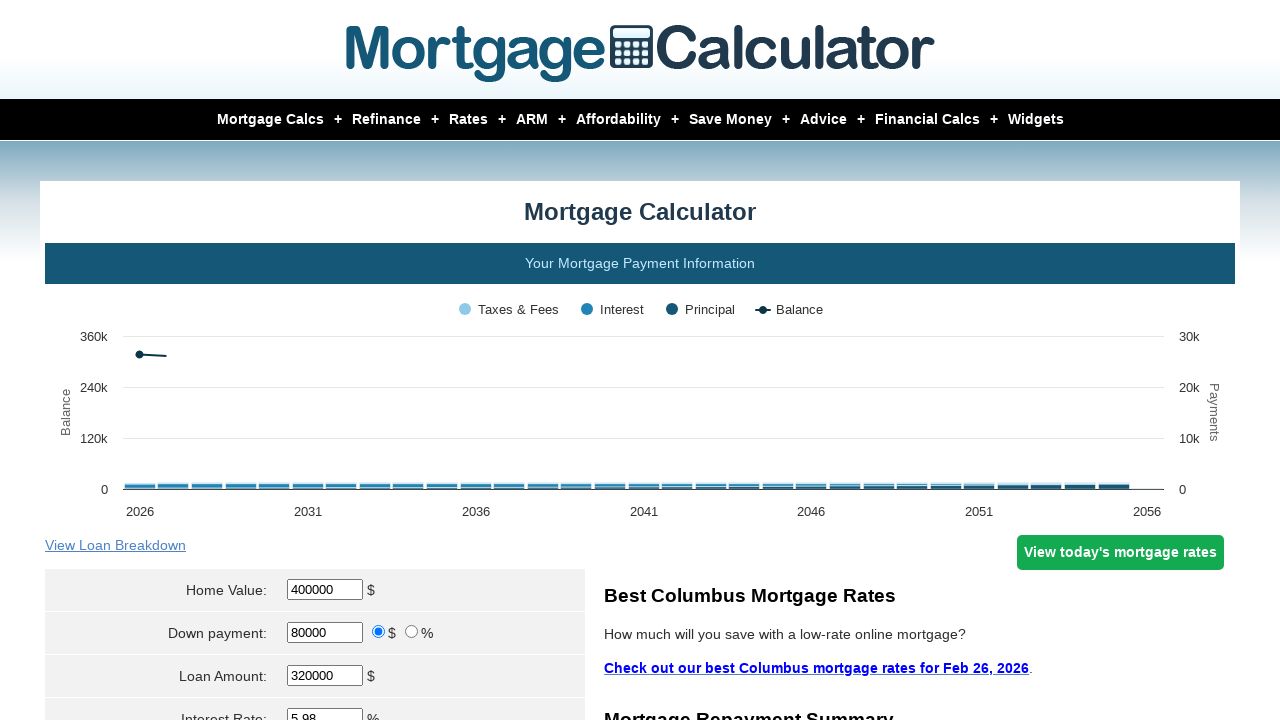

Cleared home value field for iteration 2 on #homeval
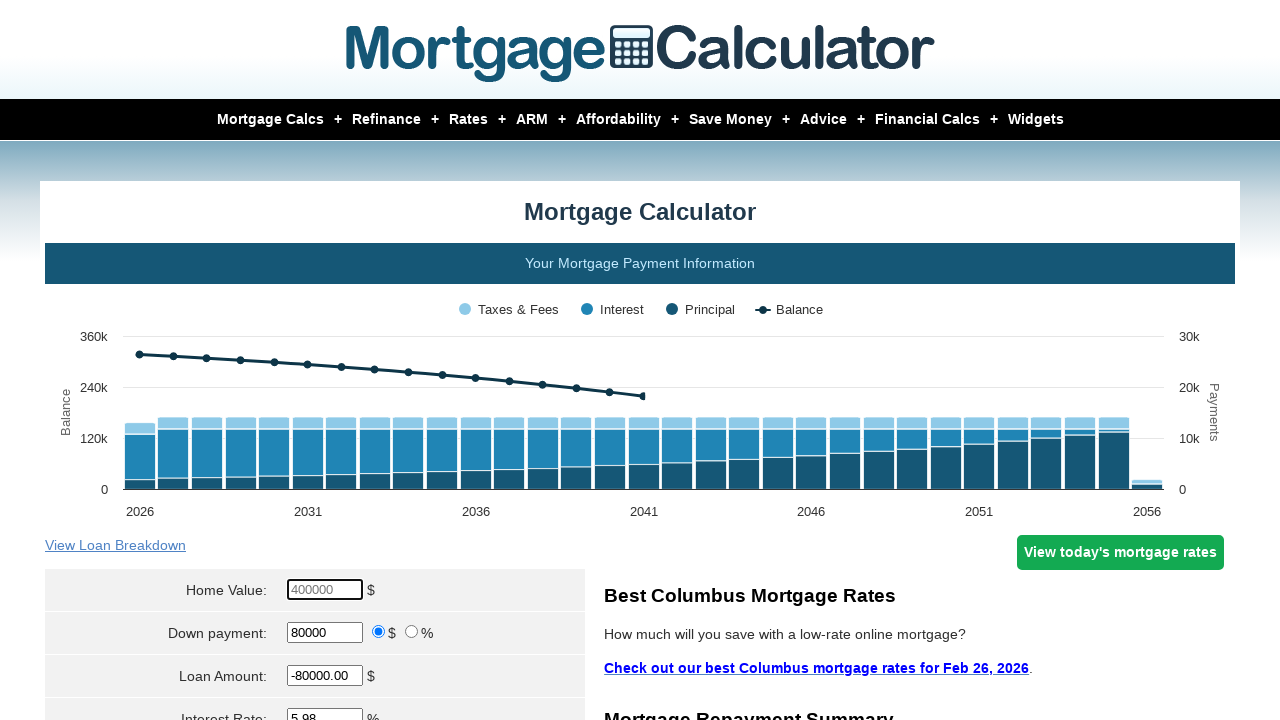

Filled home value field with $475000 on #homeval
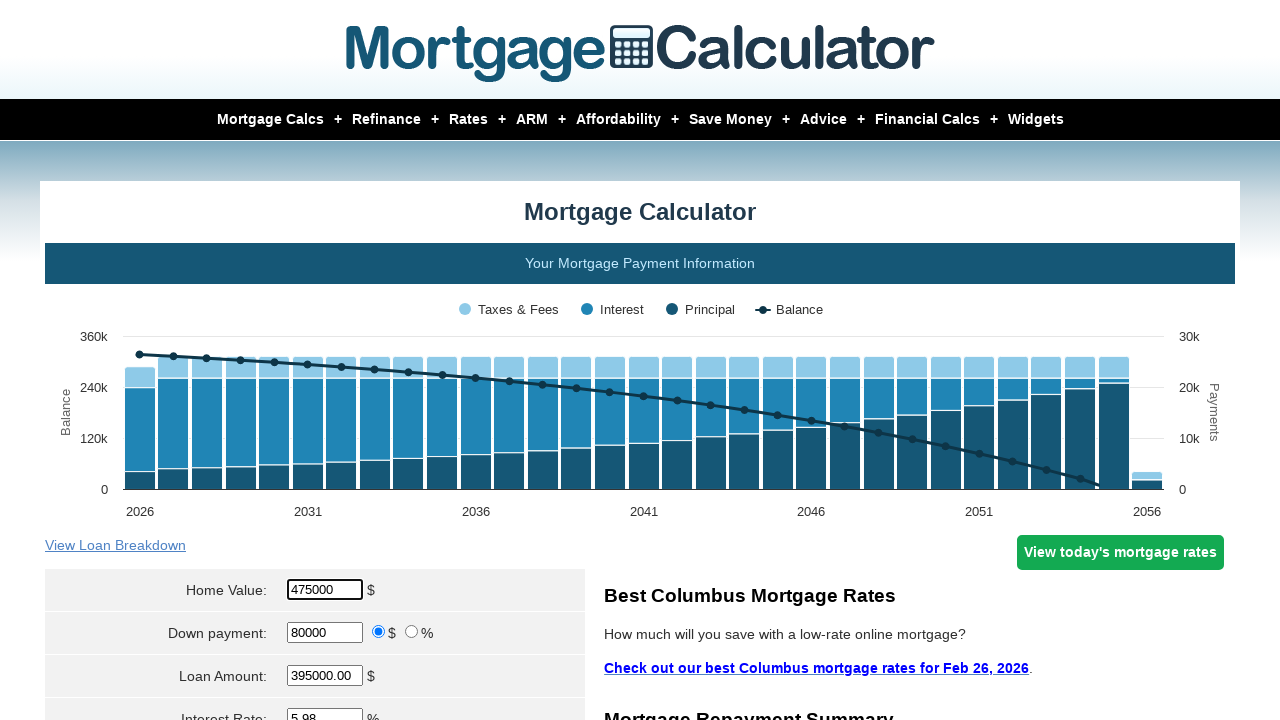

Cleared down payment field for iteration 2 on #downpayment
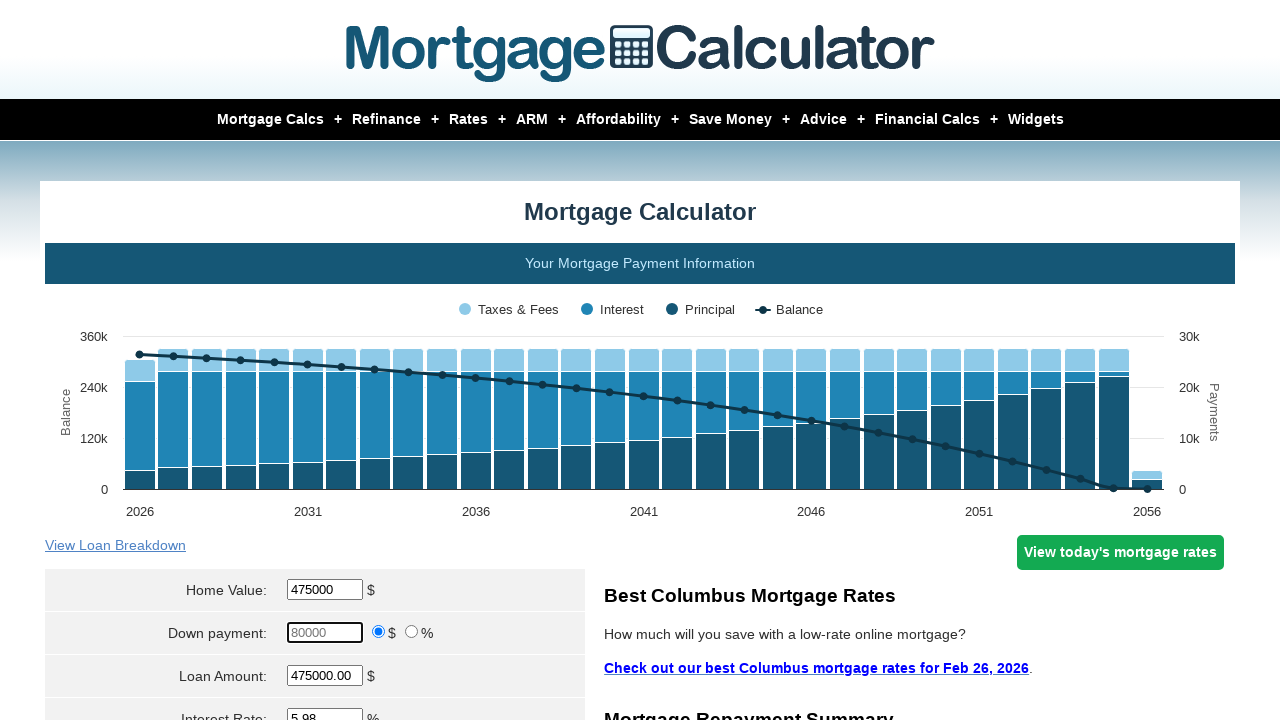

Filled down payment field with $150000 on #downpayment
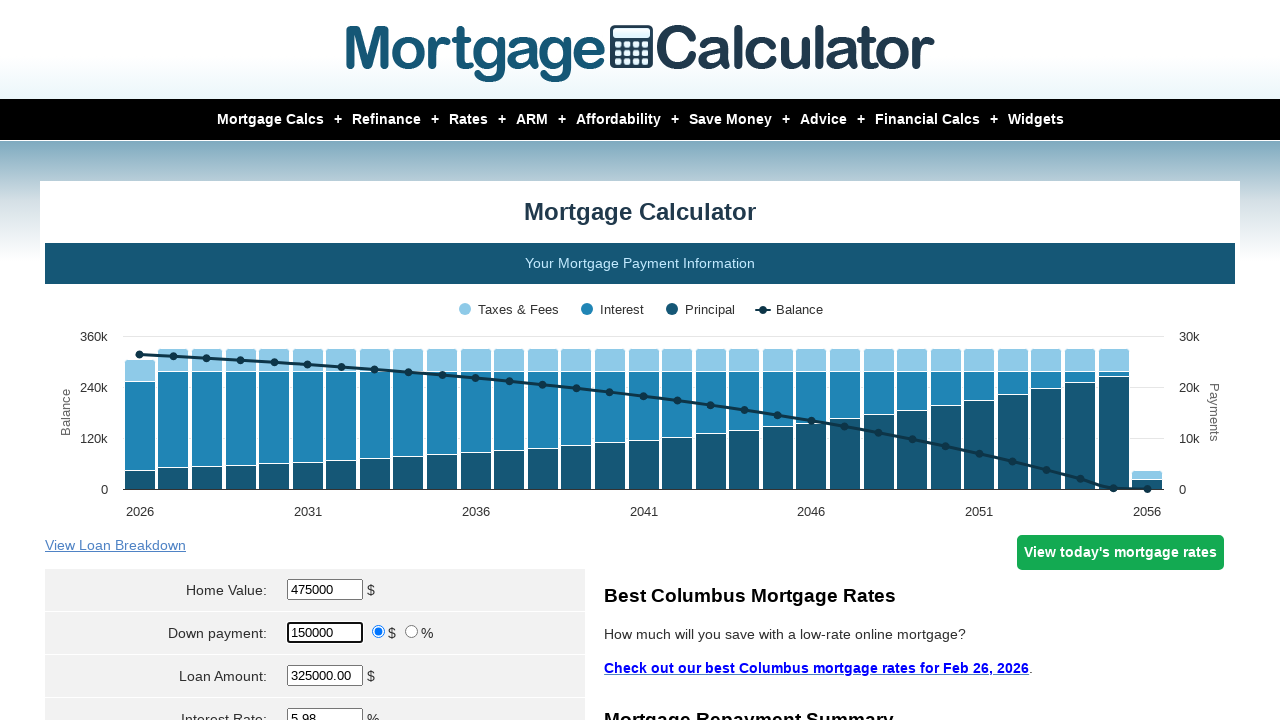

Selected start month 'Nov' from dropdown on select[name='param[start_month]']
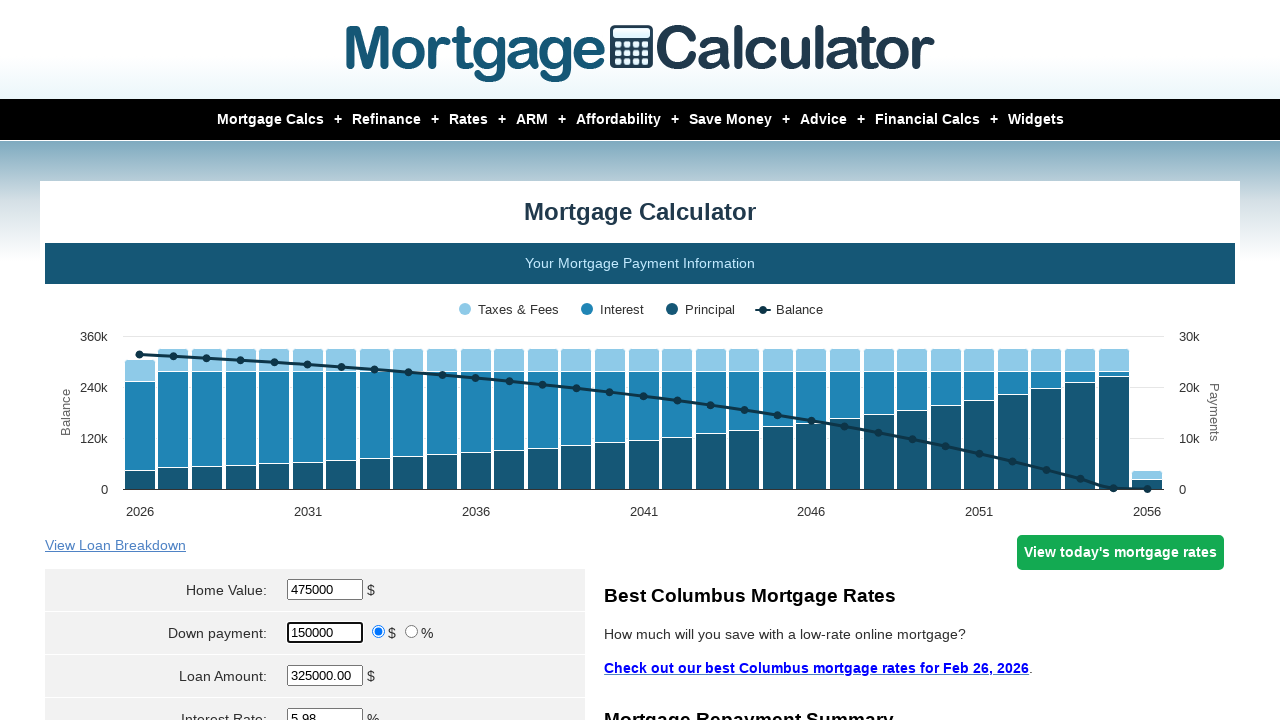

Clicked Calculate button at (315, 360) on input[value='Calculate']
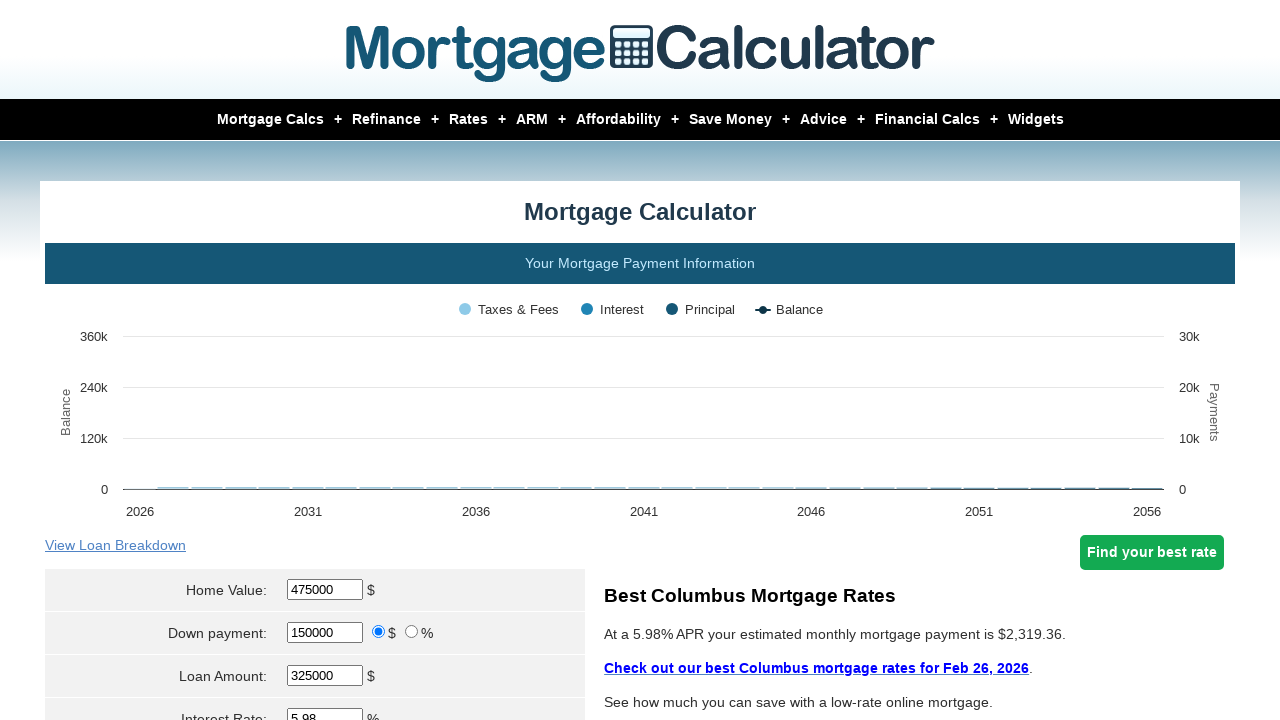

Waited for mortgage calculation results to load
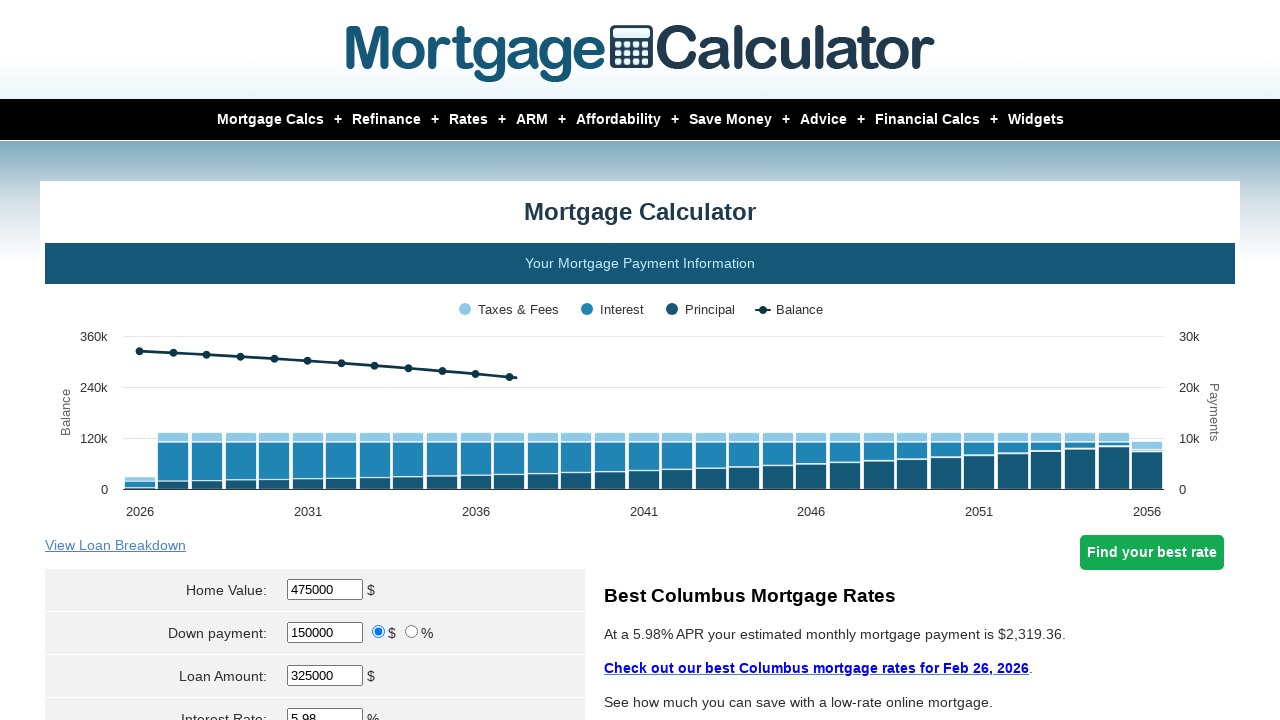

Retrieved monthly payment: 
            $2,319.36
                        Total Monthly Payment
                    
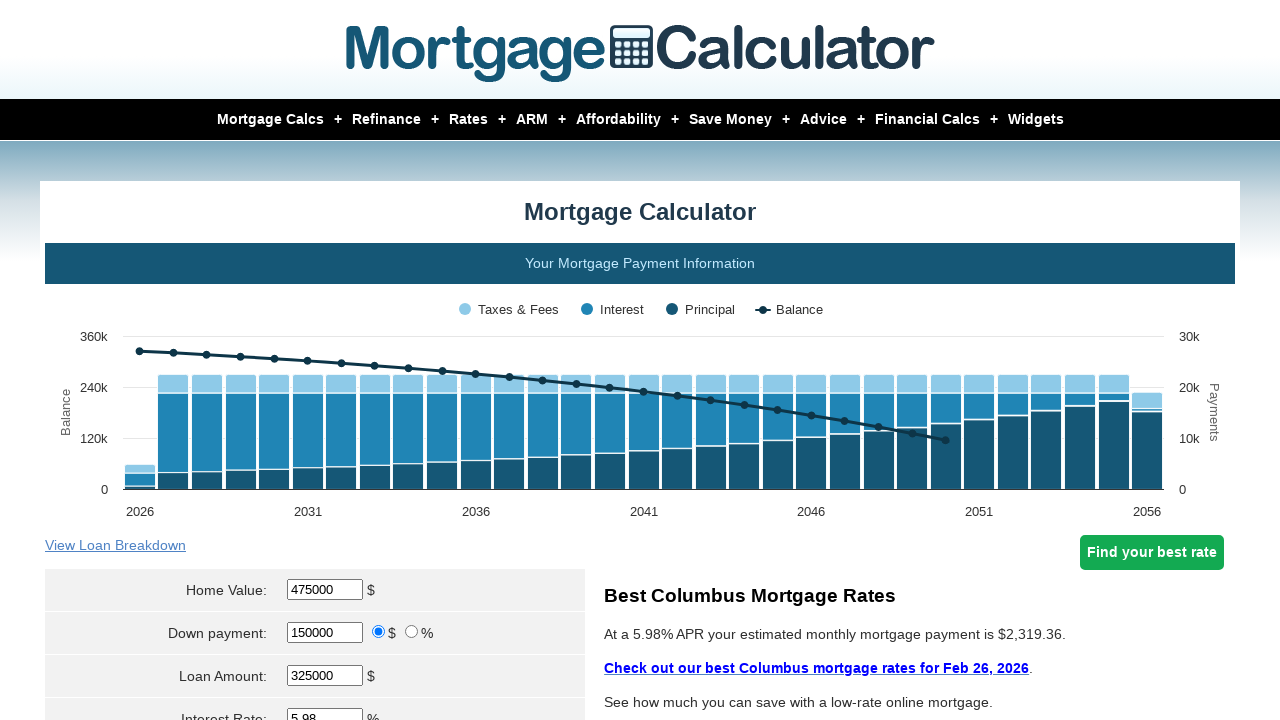

Navigated to mortgage calculator for iteration 3
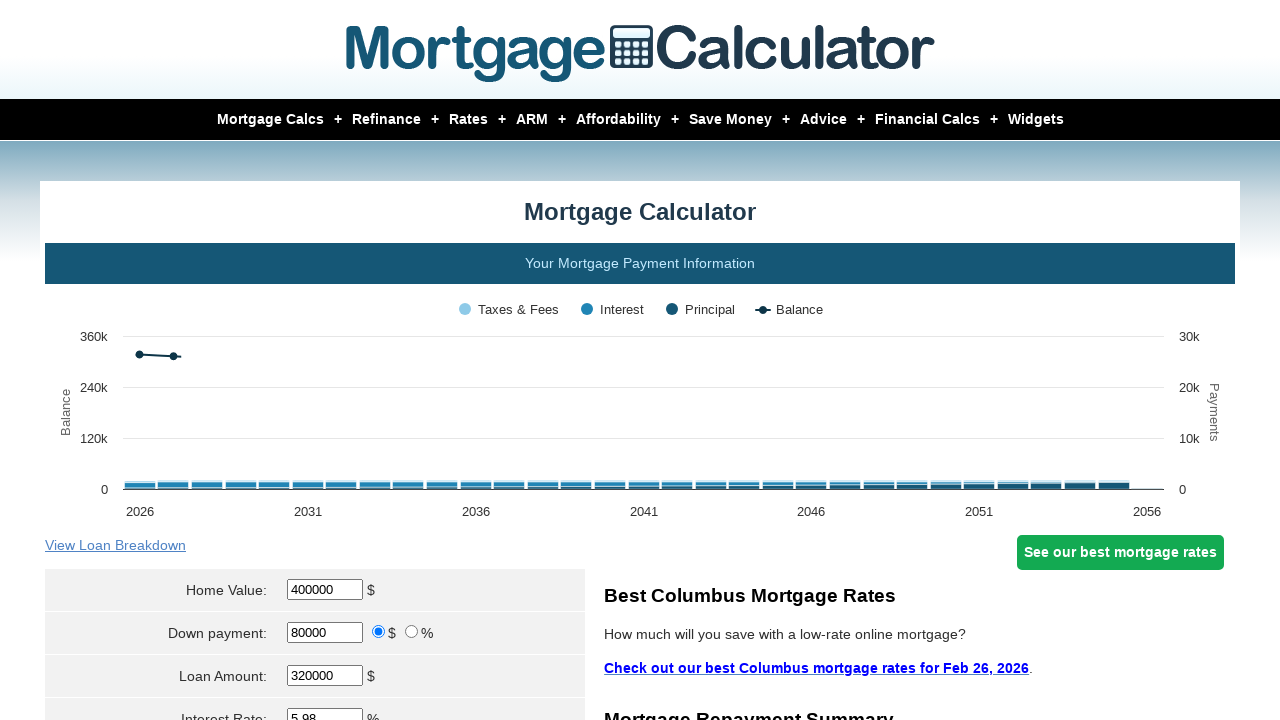

Cleared home value field for iteration 3 on #homeval
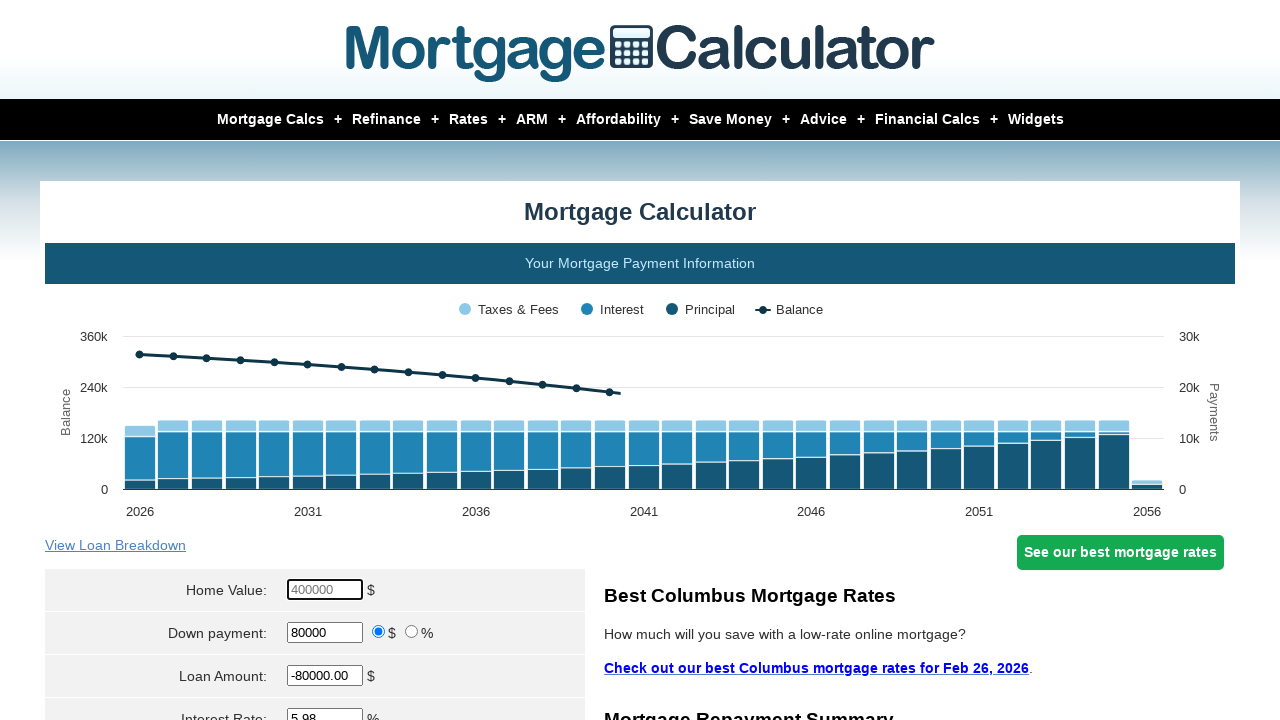

Filled home value field with $500000 on #homeval
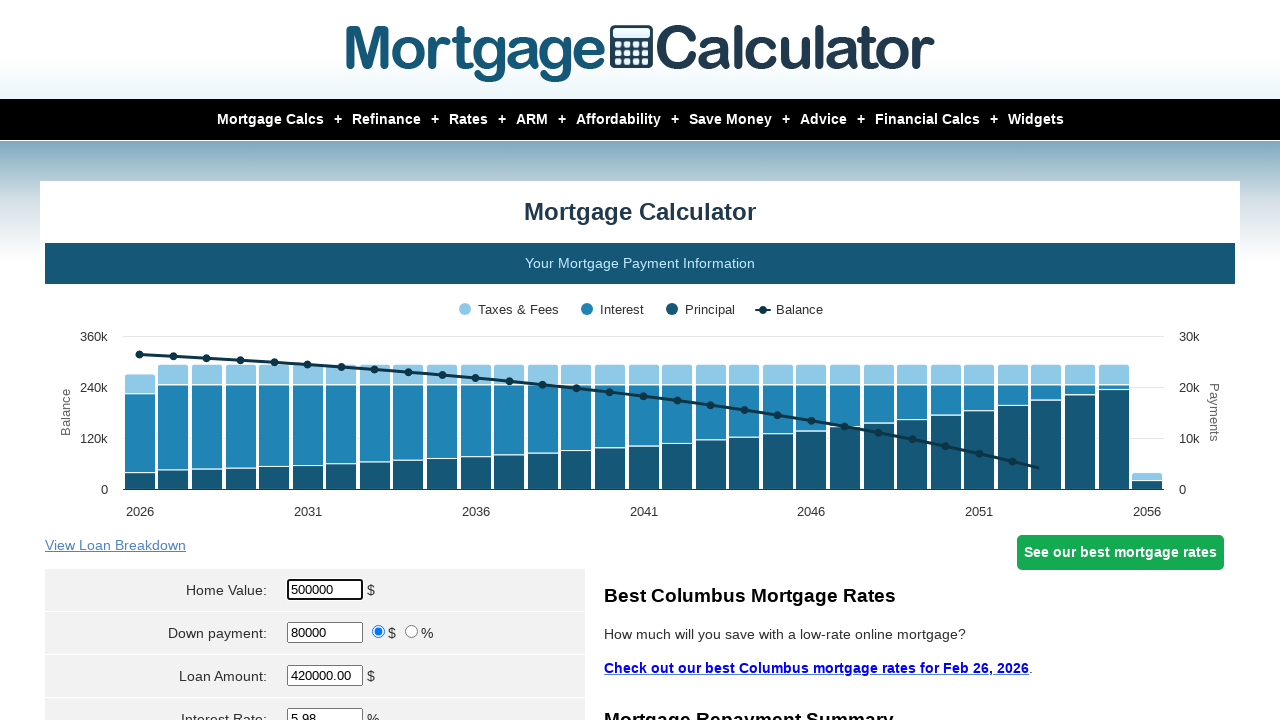

Cleared down payment field for iteration 3 on #downpayment
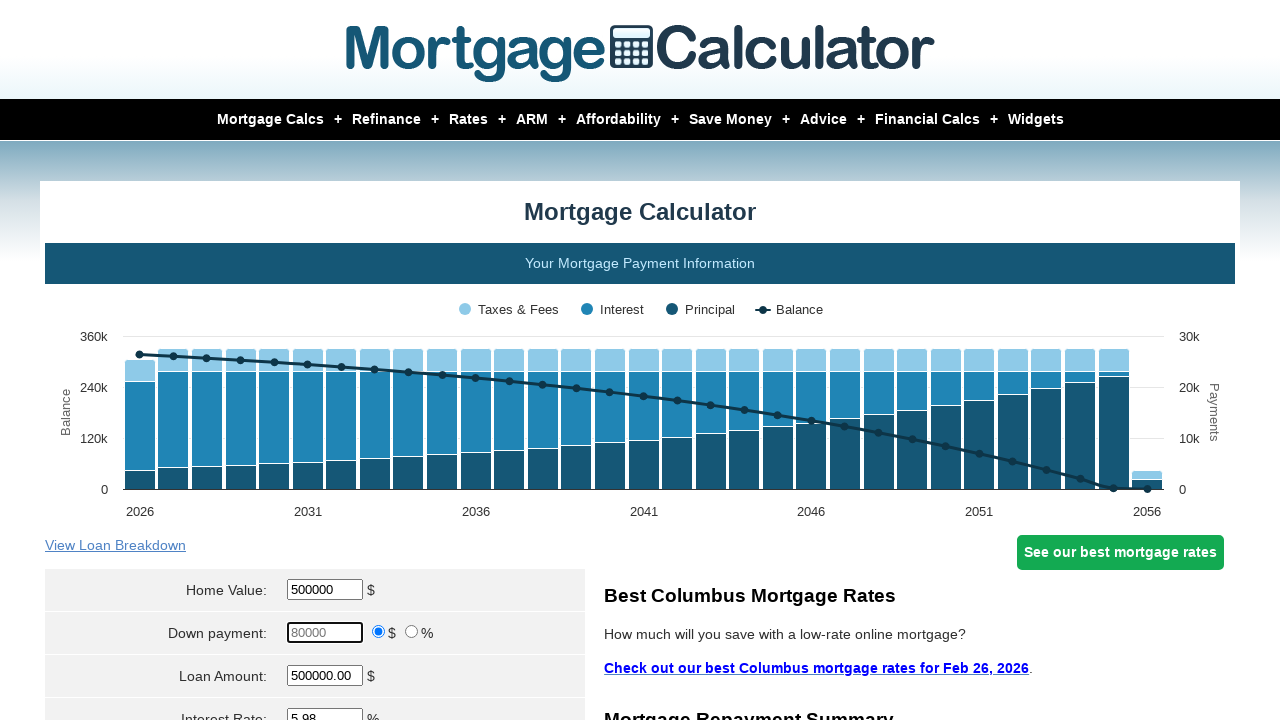

Filled down payment field with $200000 on #downpayment
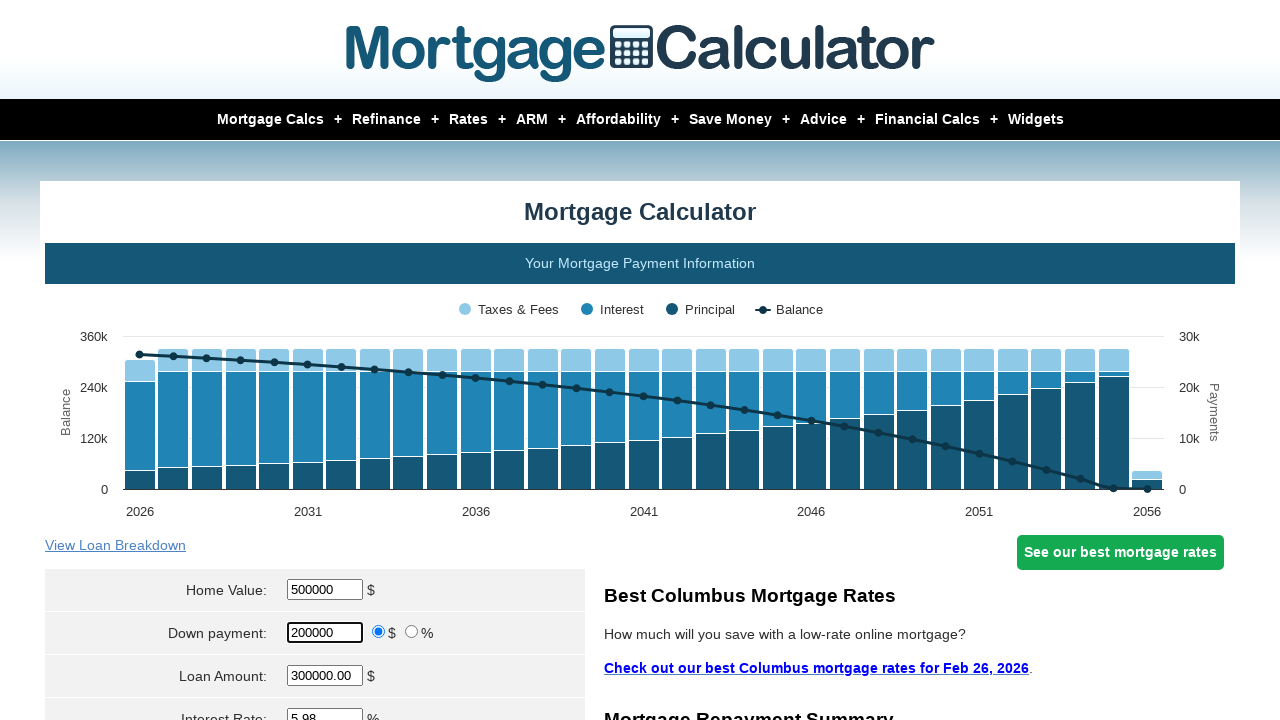

Selected start month 'Dec' from dropdown on select[name='param[start_month]']
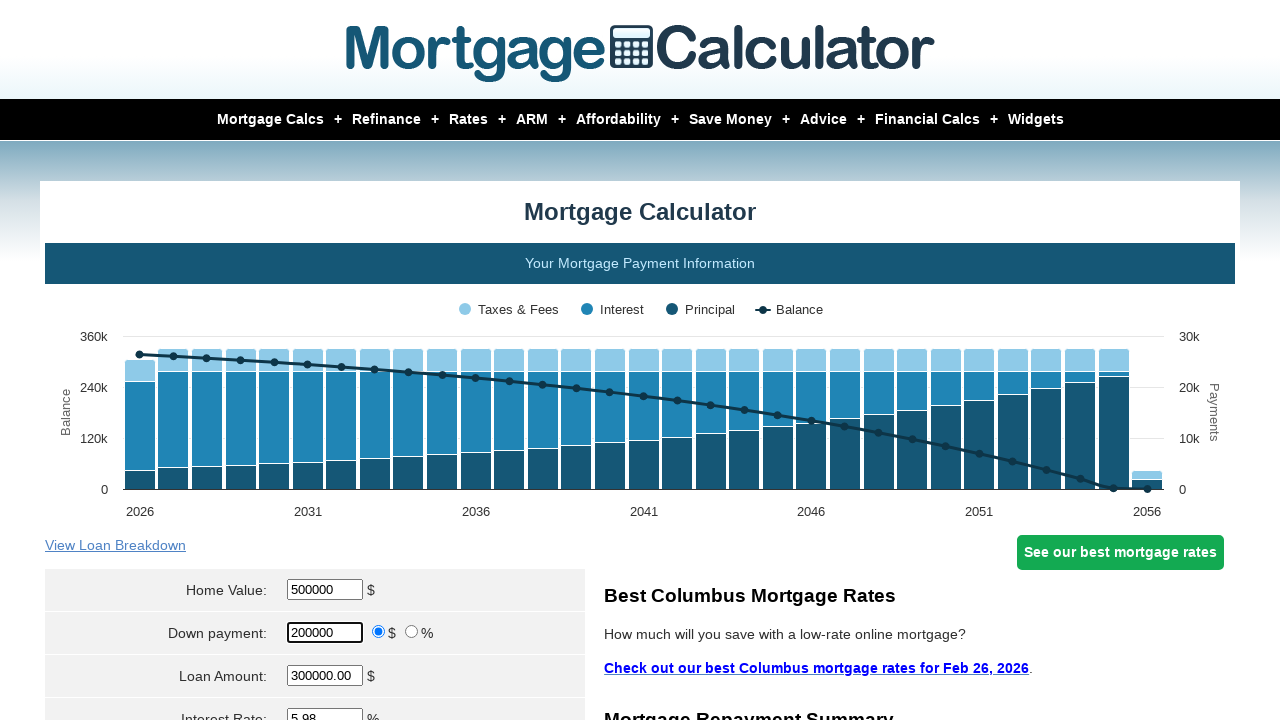

Clicked Calculate button at (315, 360) on input[value='Calculate']
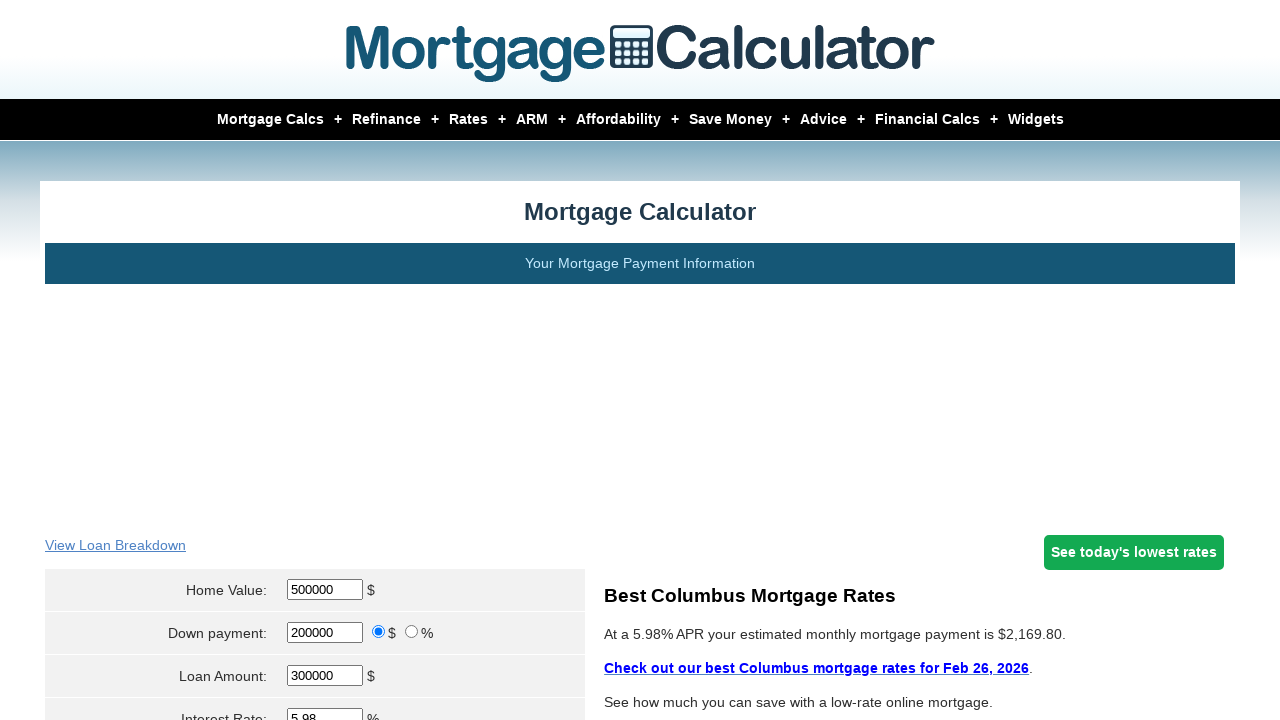

Waited for mortgage calculation results to load
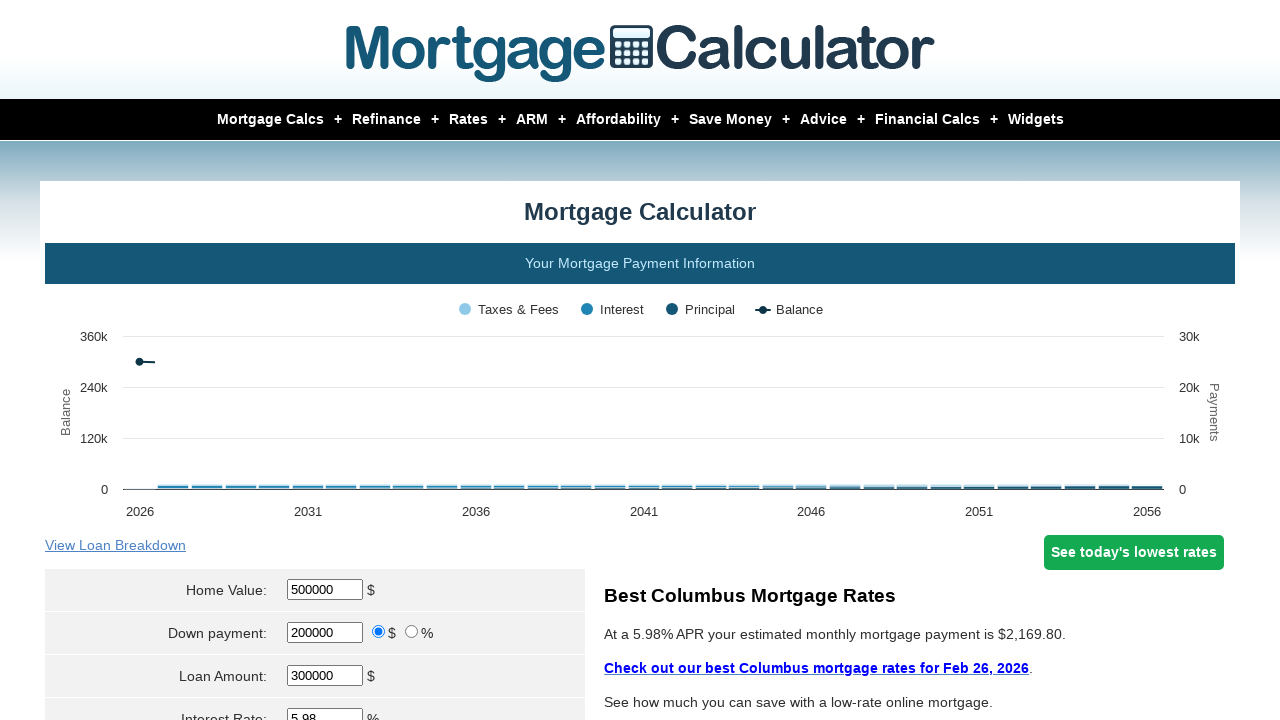

Retrieved monthly payment: 
            $2,169.80
                        Total Monthly Payment
                    
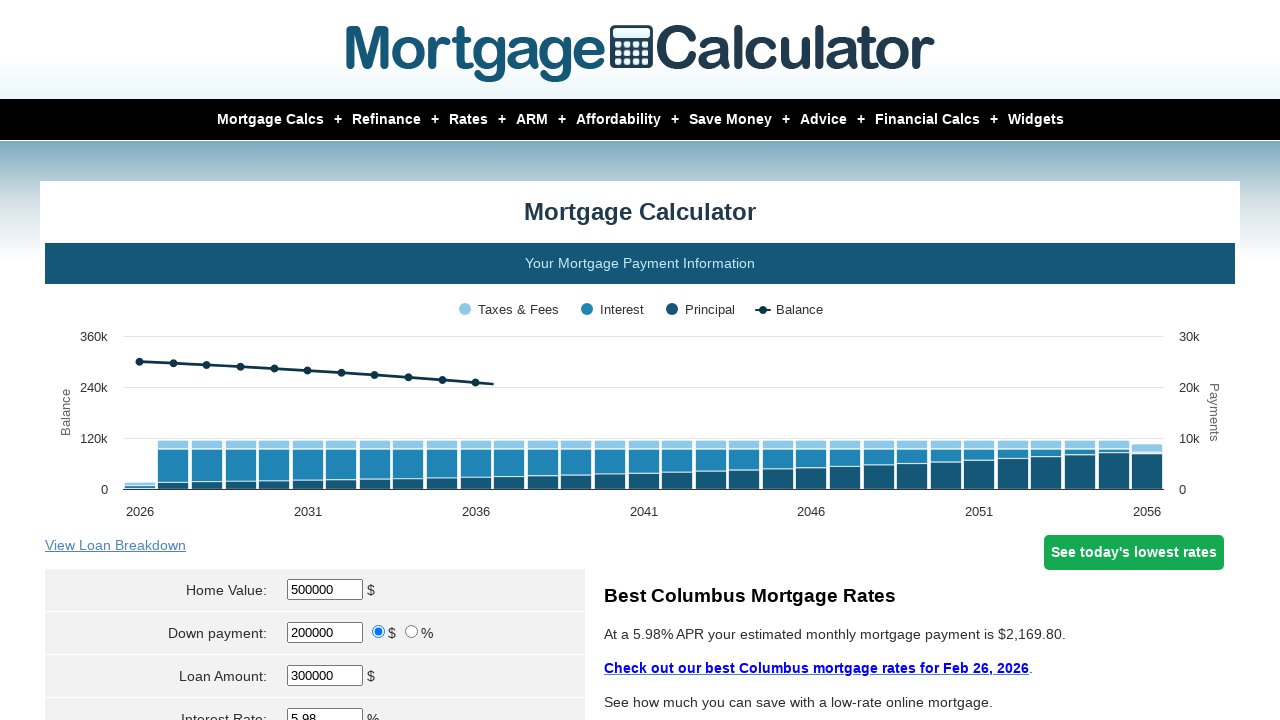

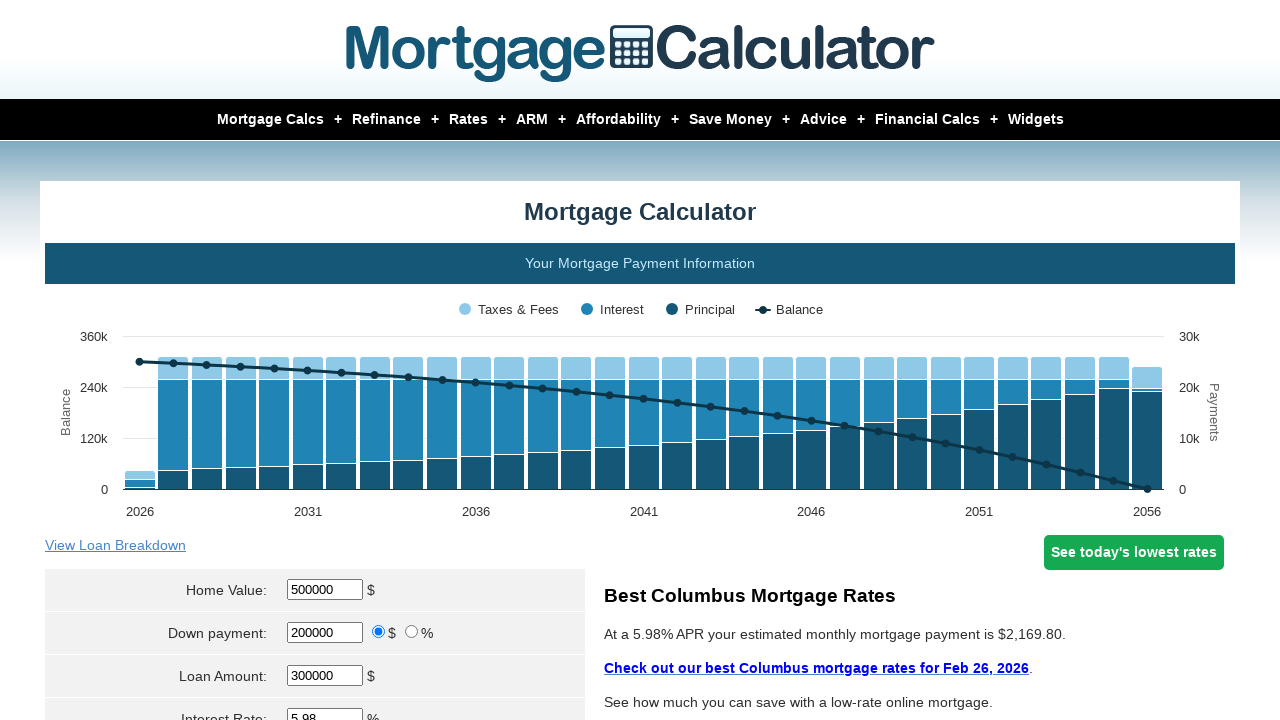